Tests the contact form functionality by navigating to the contact page, filling in all form fields (name, email, subject, message) and submitting the form

Starting URL: https://alchemy.hguy.co/lms

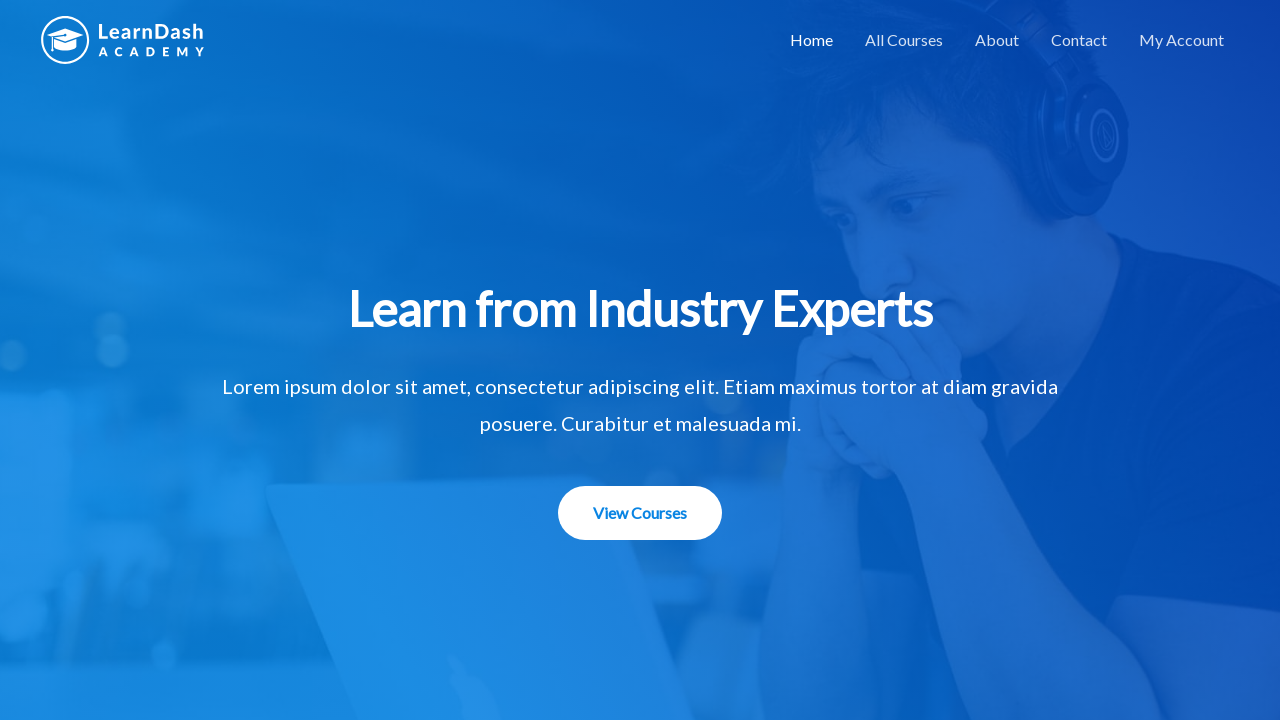

Clicked on Contact link in navigation at (1079, 40) on a:text('Contact')
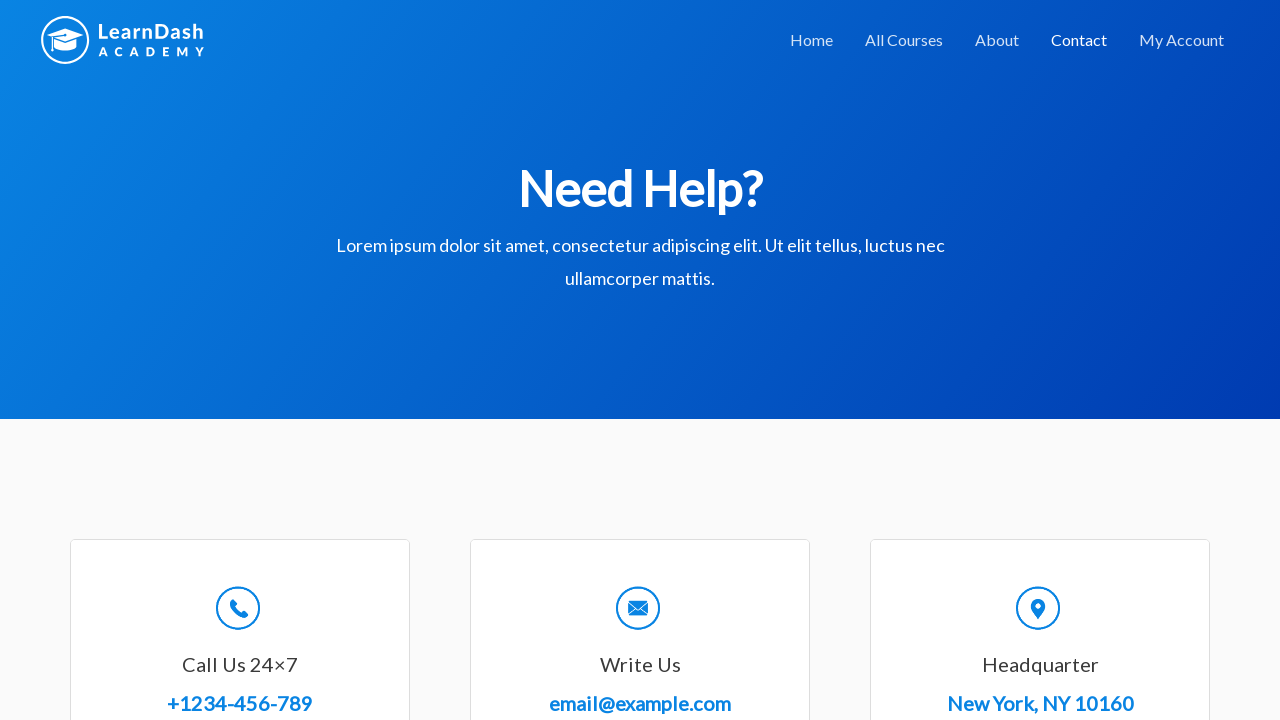

Contact form title became visible
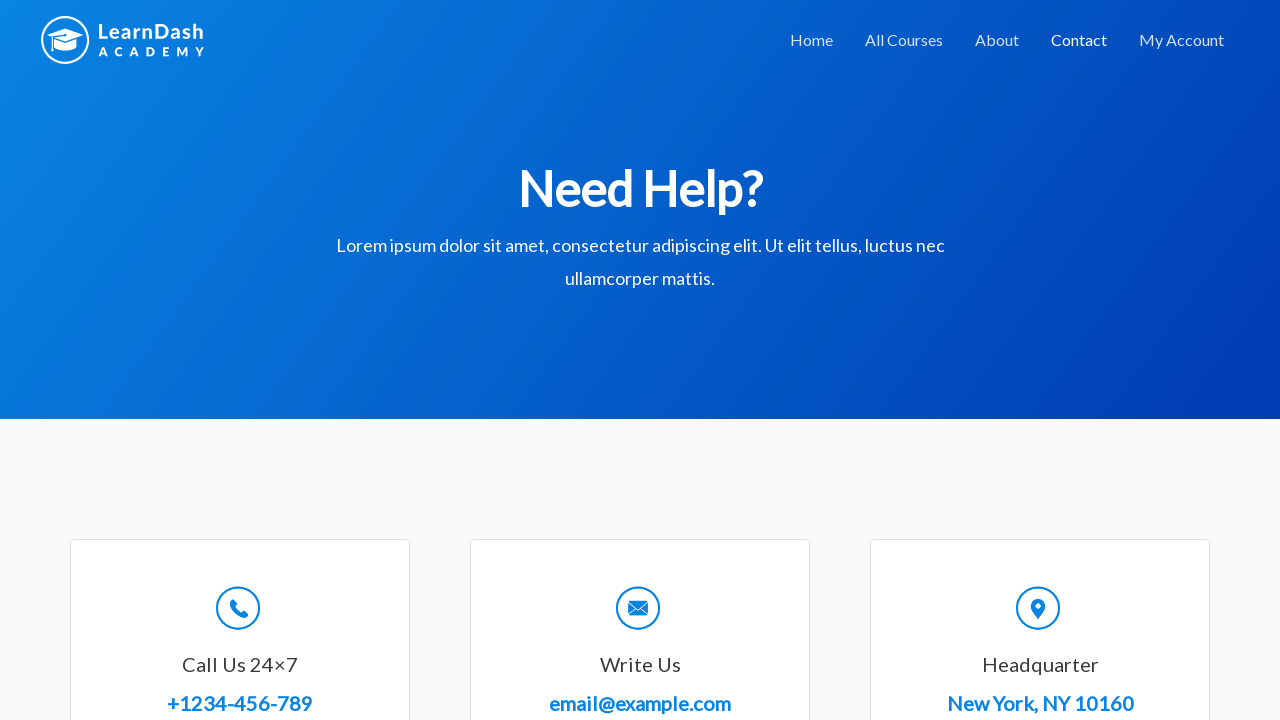

Filled name field with 'John Smith' on #wpforms-8-field_0
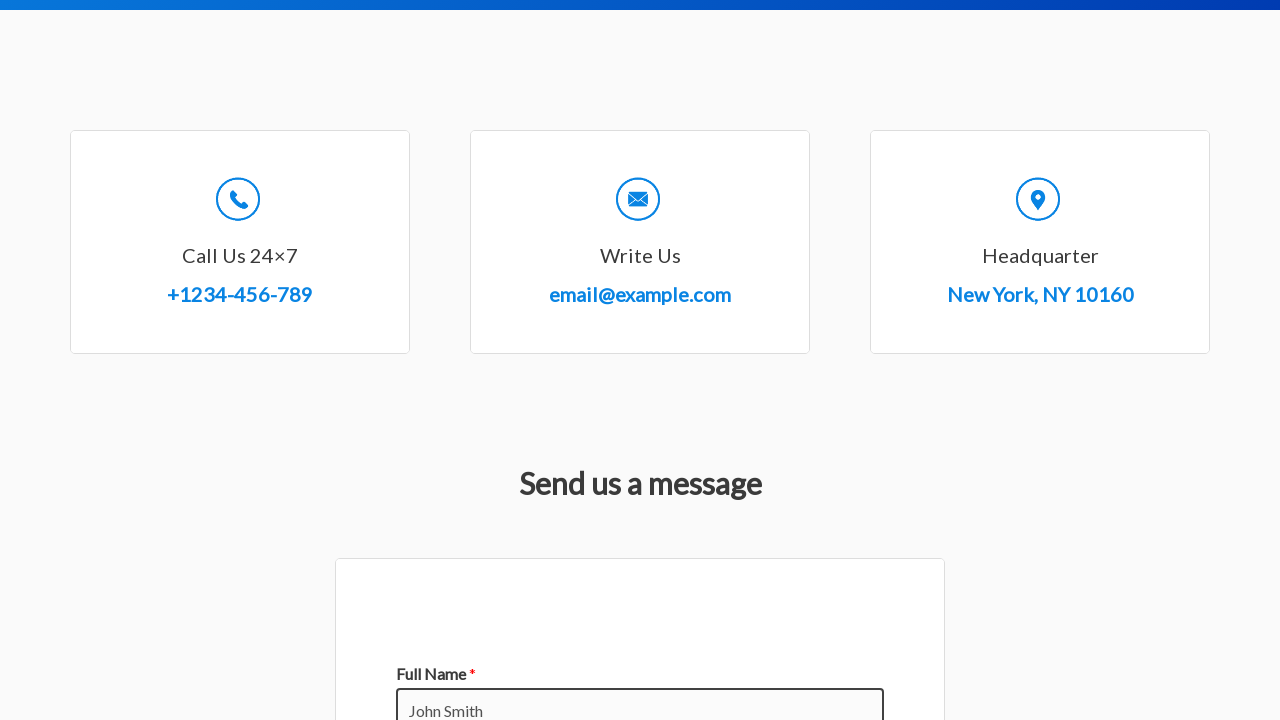

Filled email field with 'john.smith@example.com' on #wpforms-8-field_1
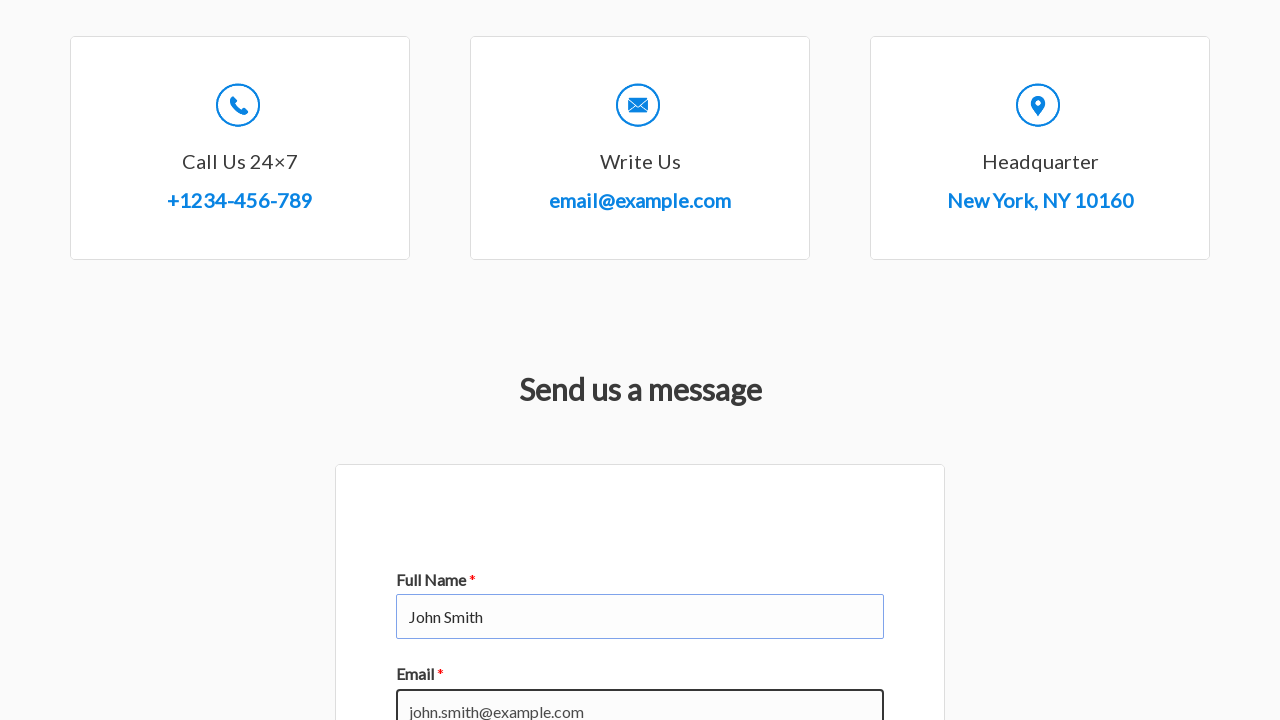

Filled subject field with 'Testing Contact Form' on #wpforms-8-field_3
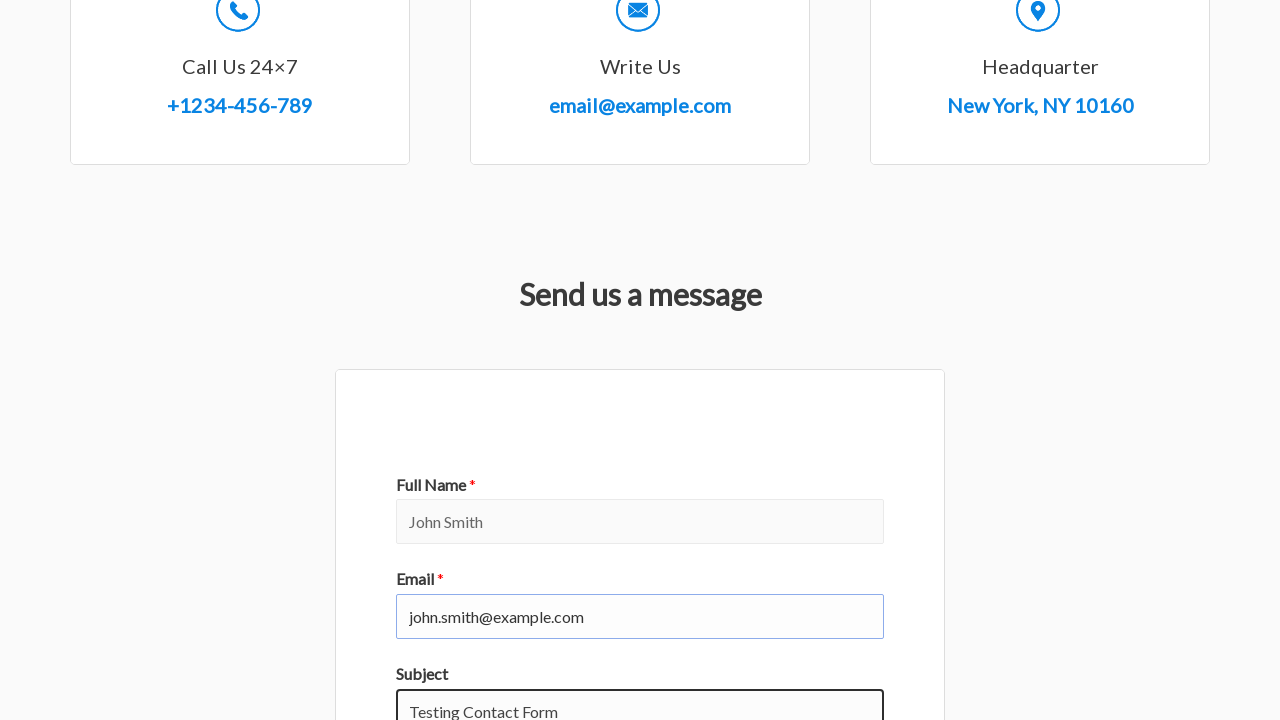

Filled message field with test message on #wpforms-8-field_2
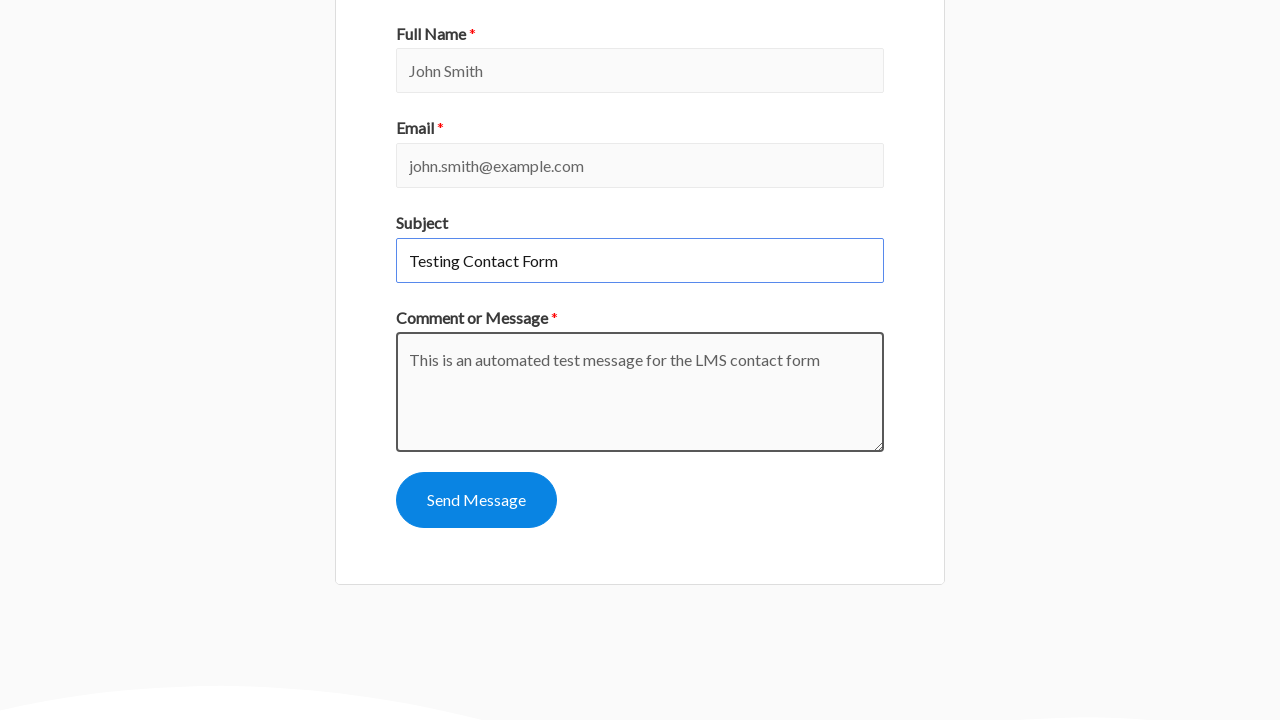

Clicked submit button to send contact form at (476, 500) on #wpforms-submit-8
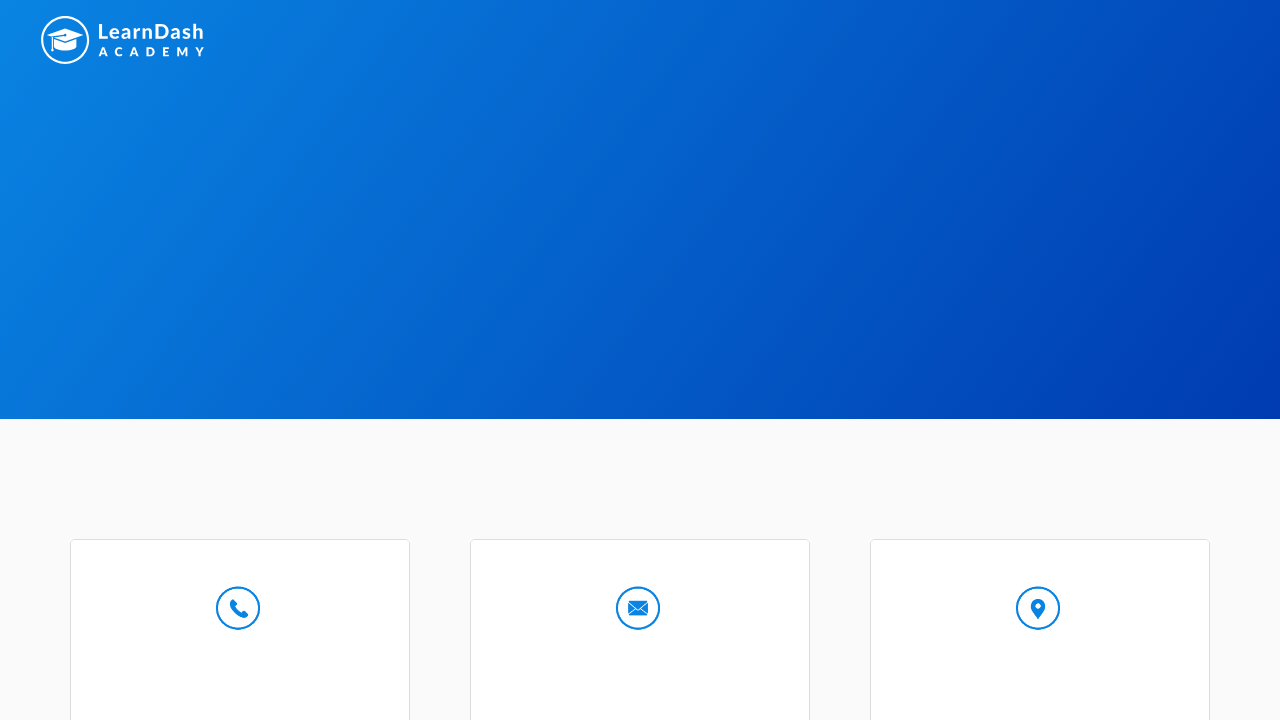

Contact form submission confirmation message appeared
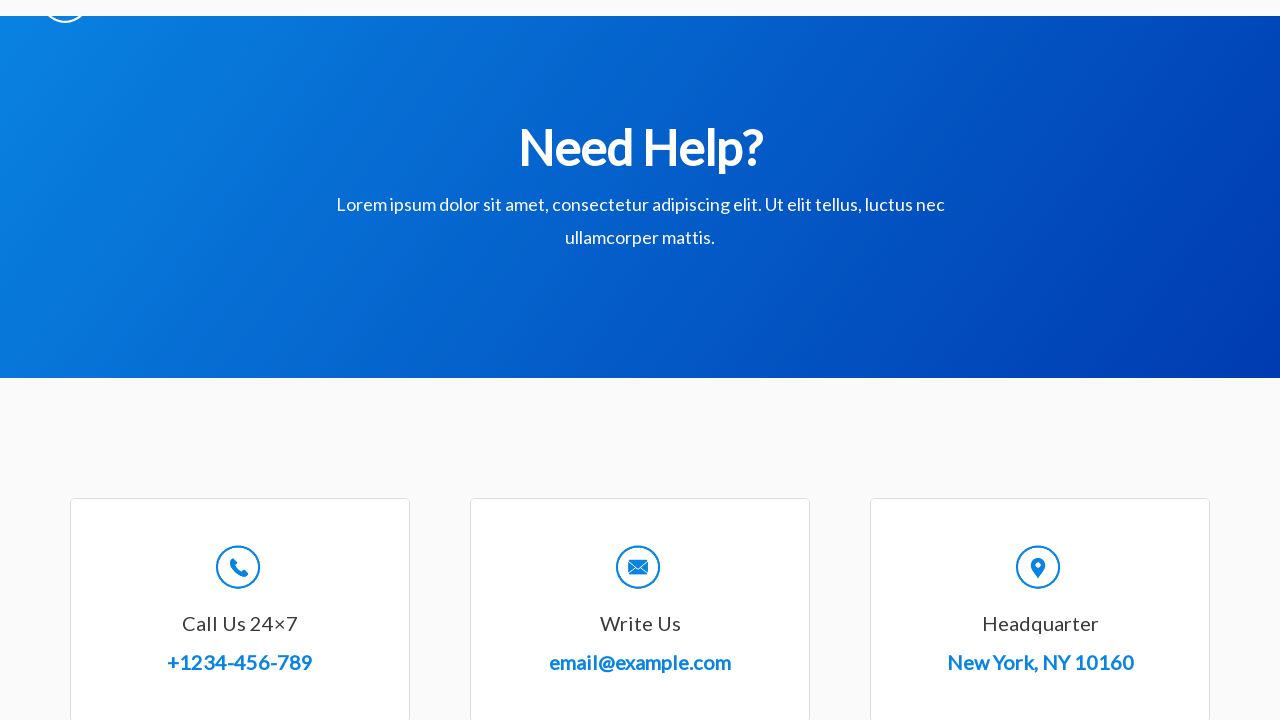

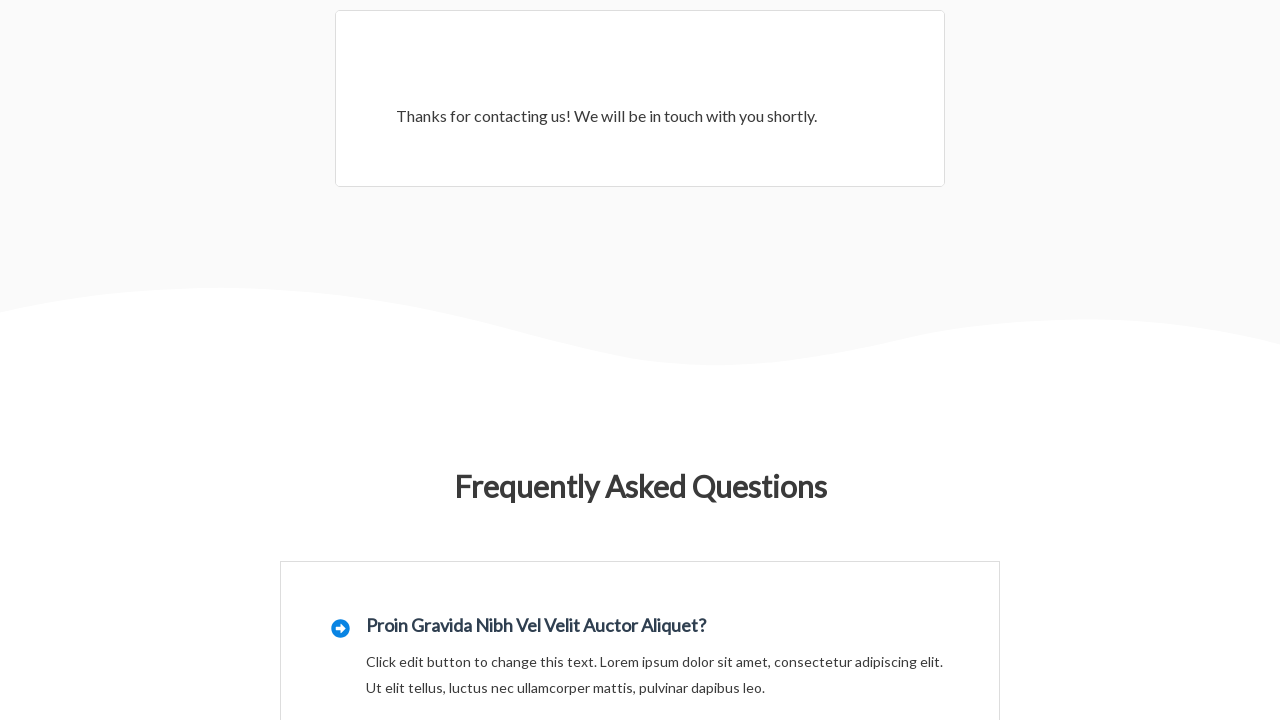